Tests JavaScript confirm alert handling by clicking a button to trigger a confirm dialog and accepting it

Starting URL: https://demo.automationtesting.in/Alerts.html

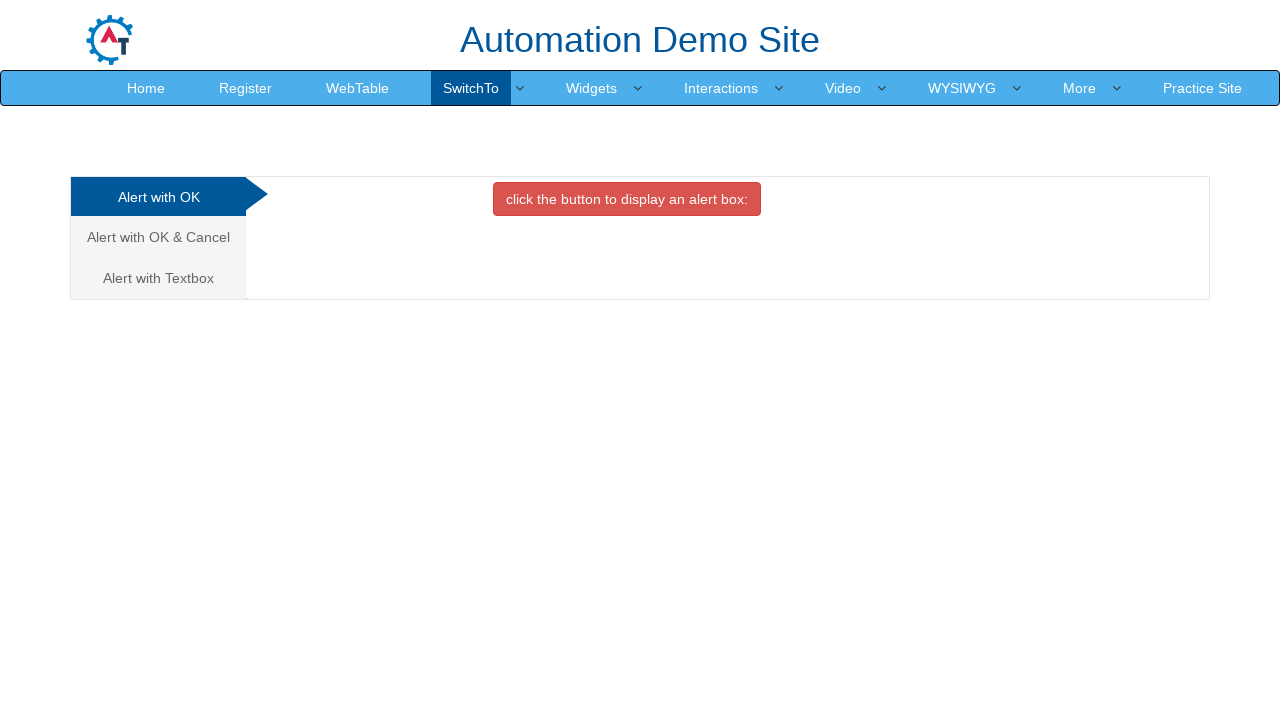

Clicked on 'Alert with OK & Cancel' tab at (158, 237) on xpath=//a[text()='Alert with OK & Cancel ']
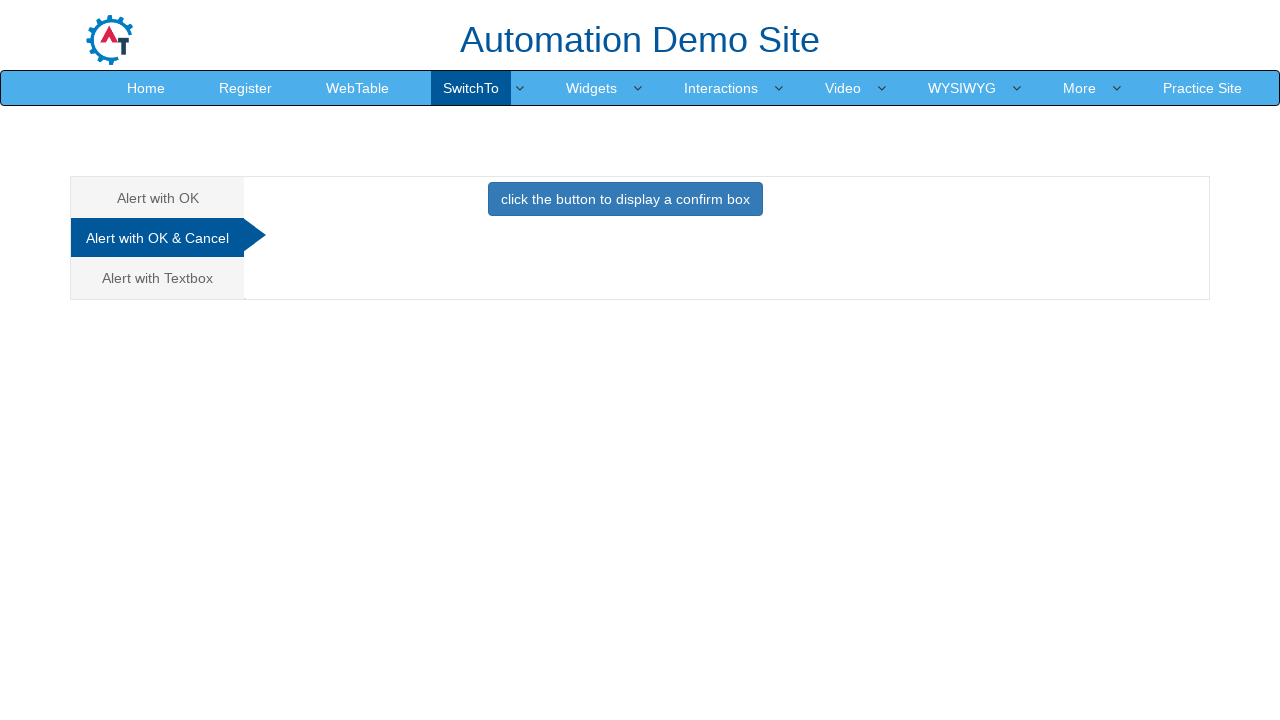

Set up dialog handler to accept confirm alerts
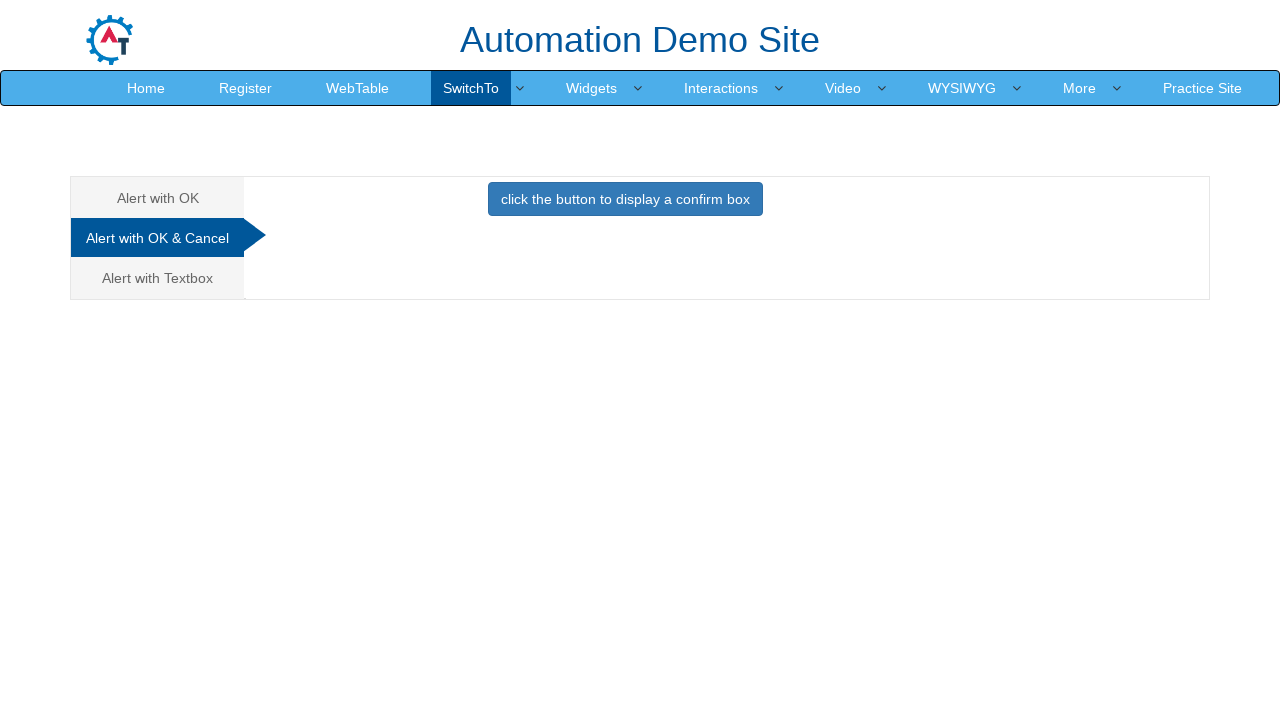

Clicked confirm button to trigger alert dialog at (625, 199) on xpath=//button[contains(text(),'confirm')]
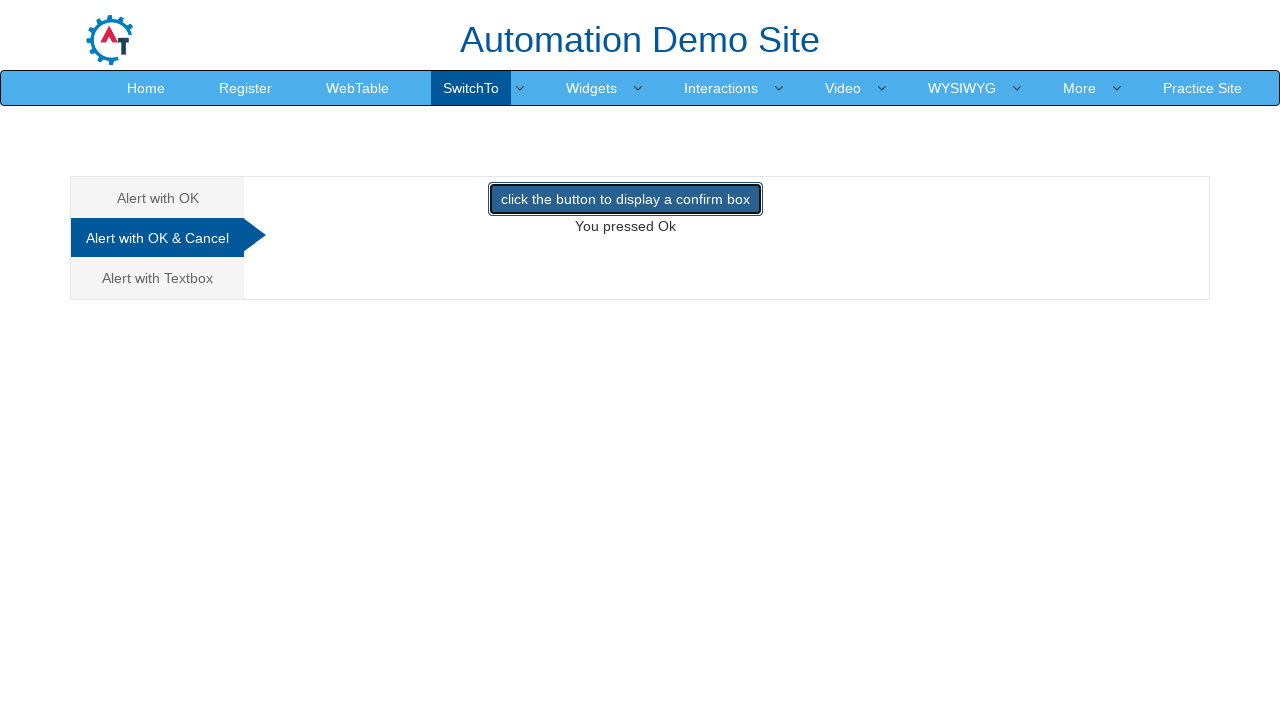

Waited for dialog interaction to complete
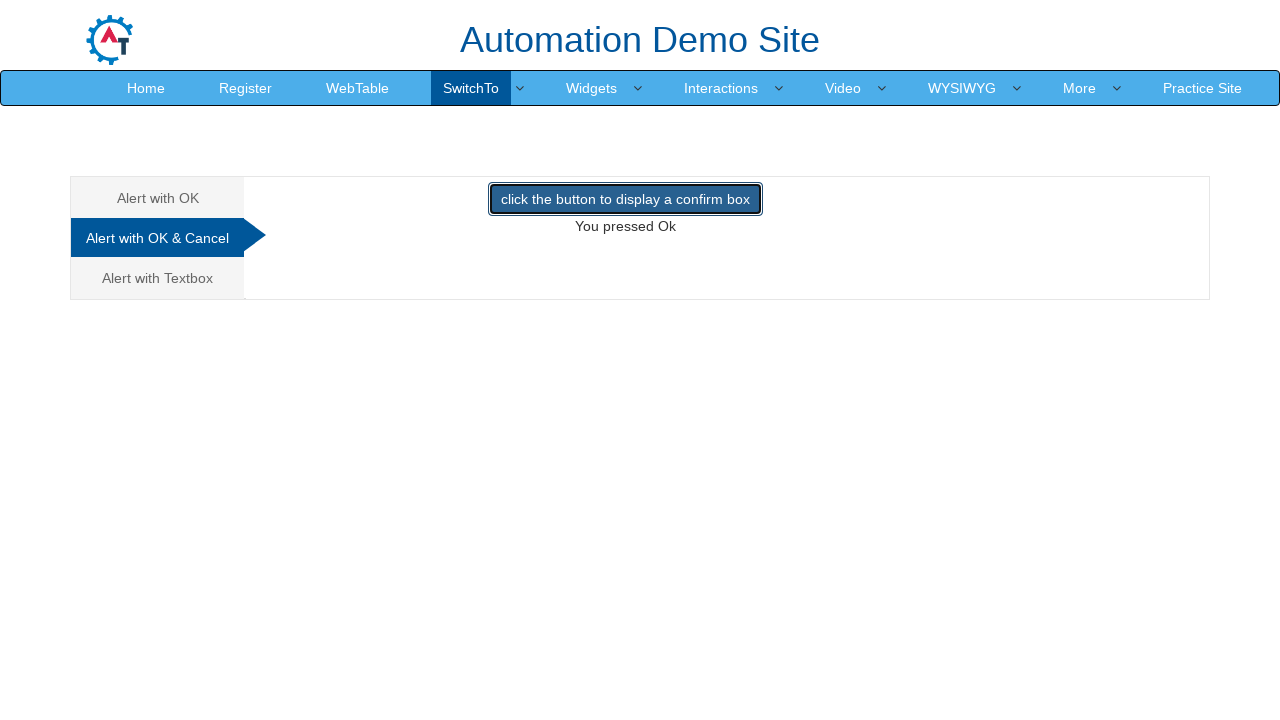

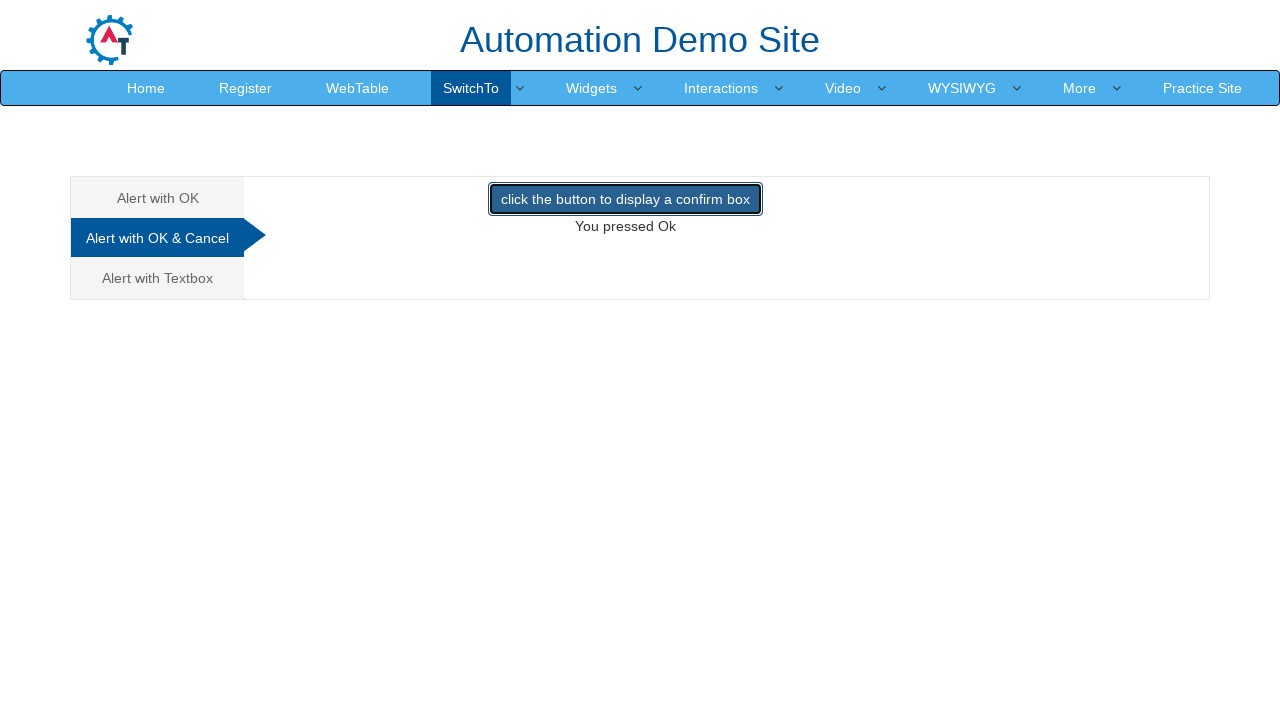